Tests entering text into a full name input field on the letcode practice page

Starting URL: https://letcode.in/test

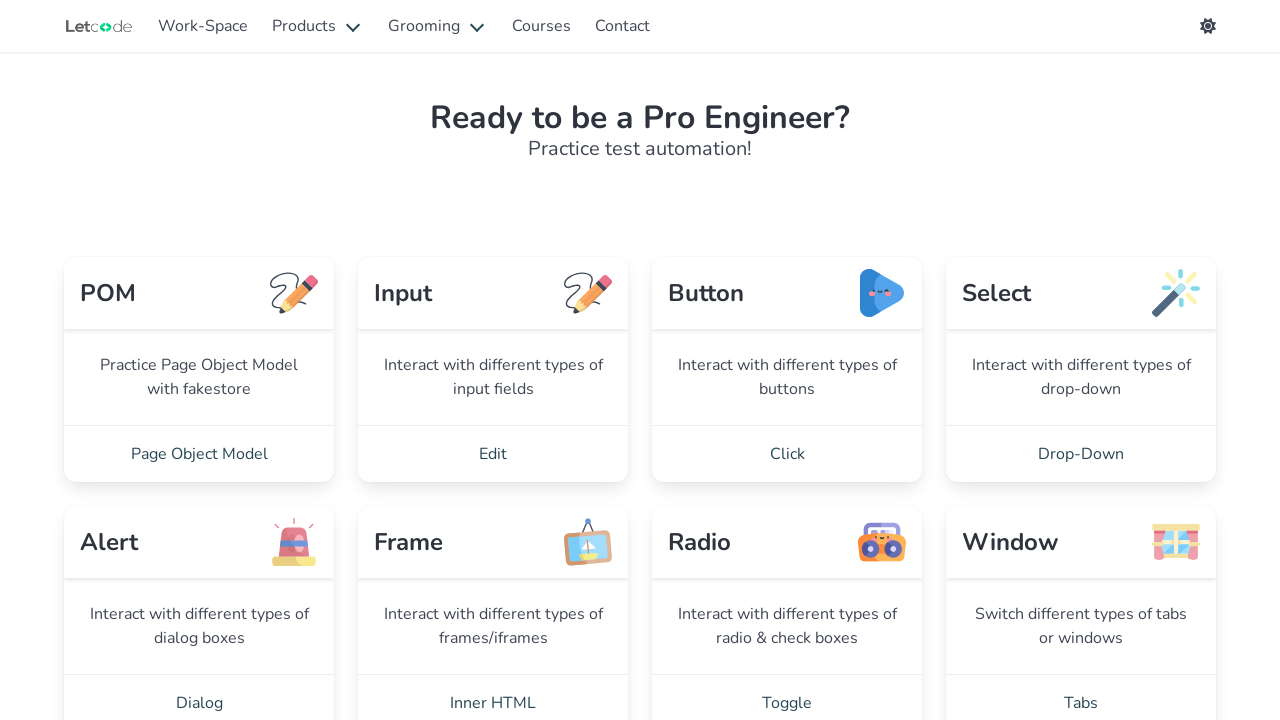

Clicked Edit button to navigate to input page at (493, 454) on xpath=//a[contains(@href, 'edit')]
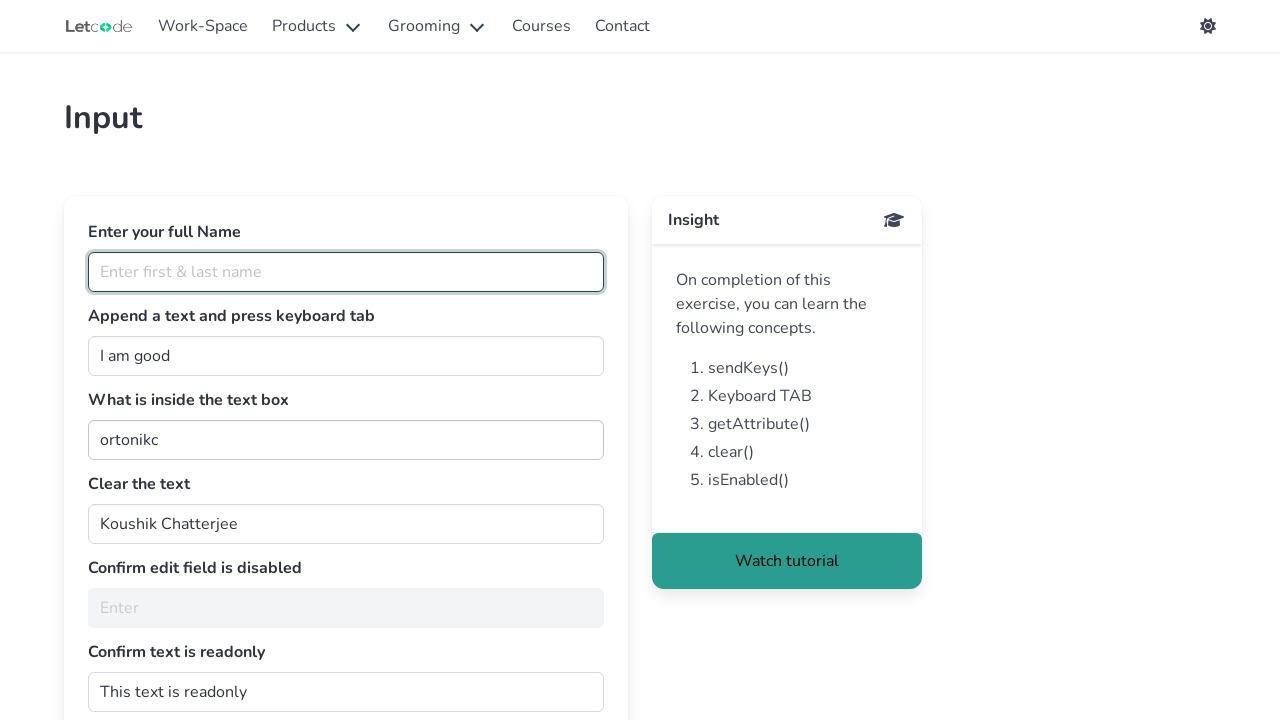

Entered 'John Doe' into the full name field on #fullName
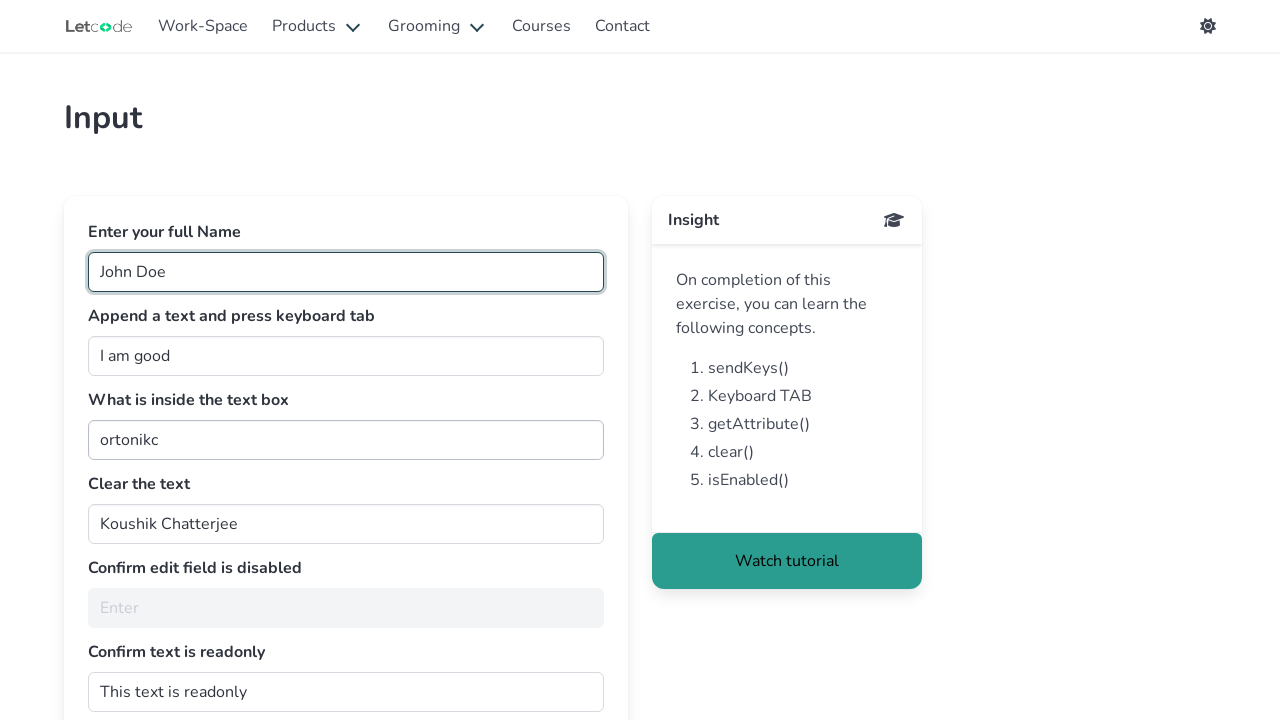

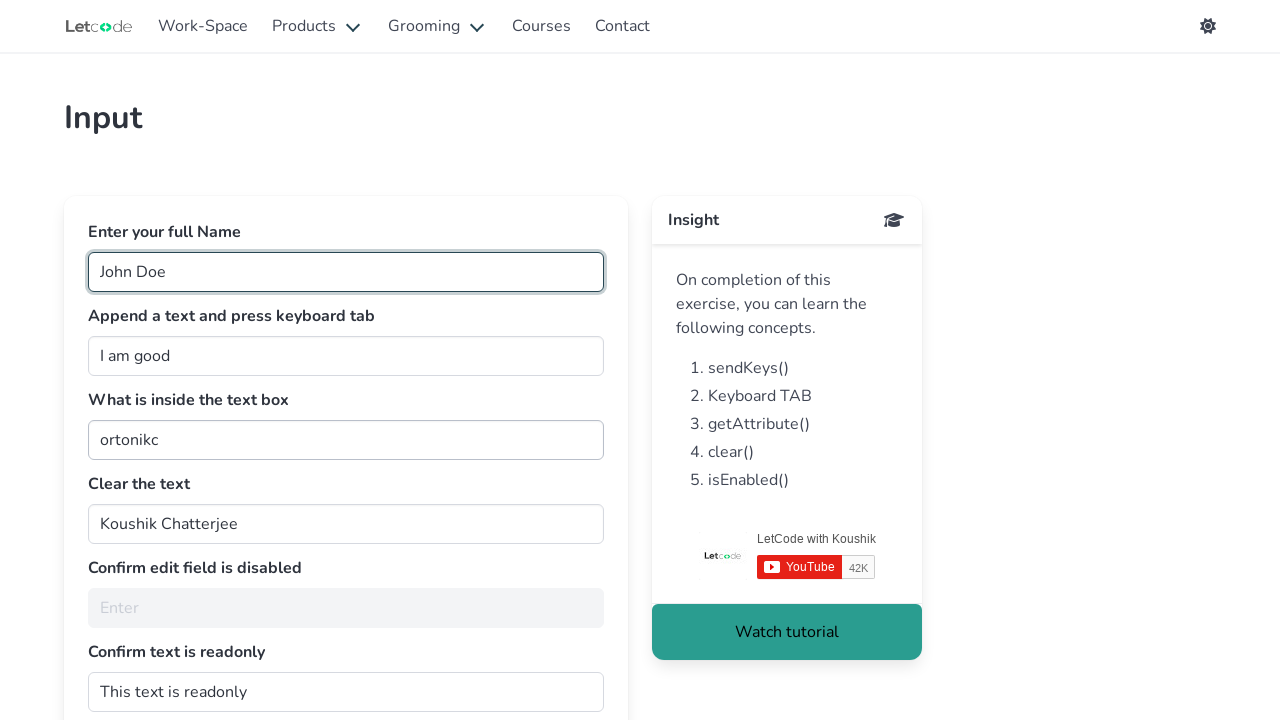